Tests the complete order flow on DemoBlaze by selecting a product category, adding an item to cart, and completing the checkout process with customer information

Starting URL: https://www.demoblaze.com/

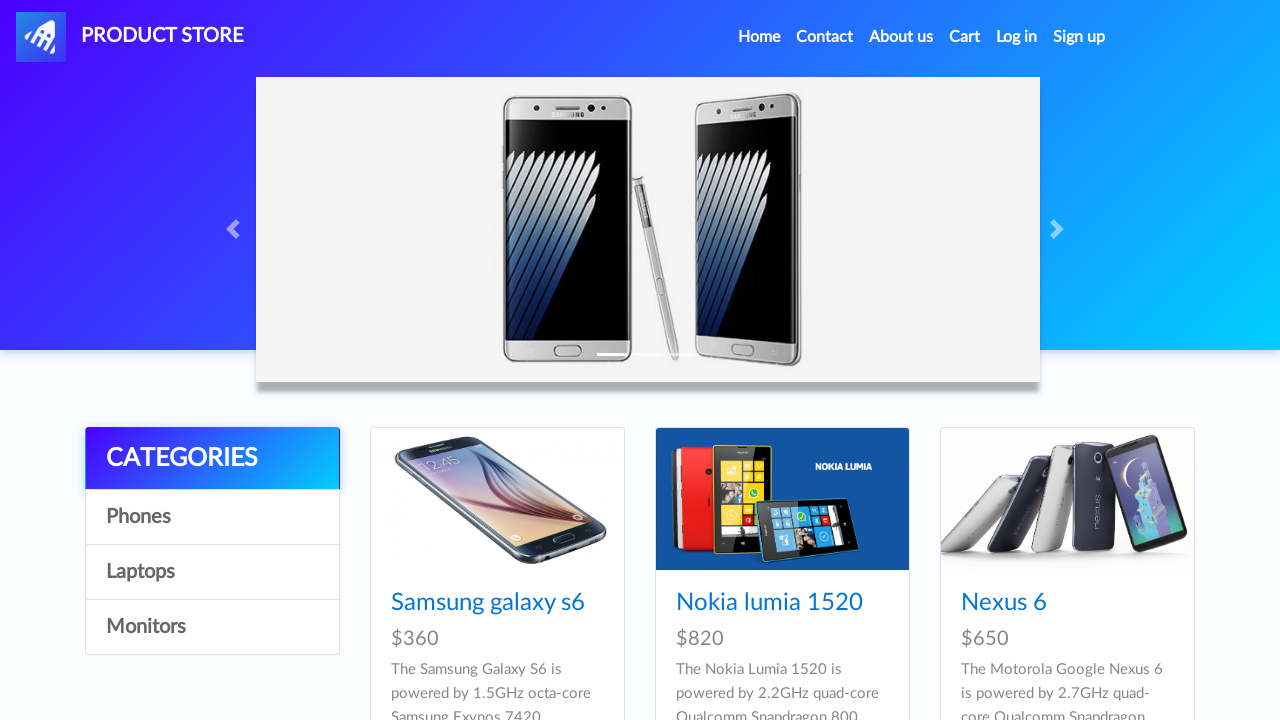

Clicked on Laptops category at (212, 517) on [id='itemc']:nth-child(2)
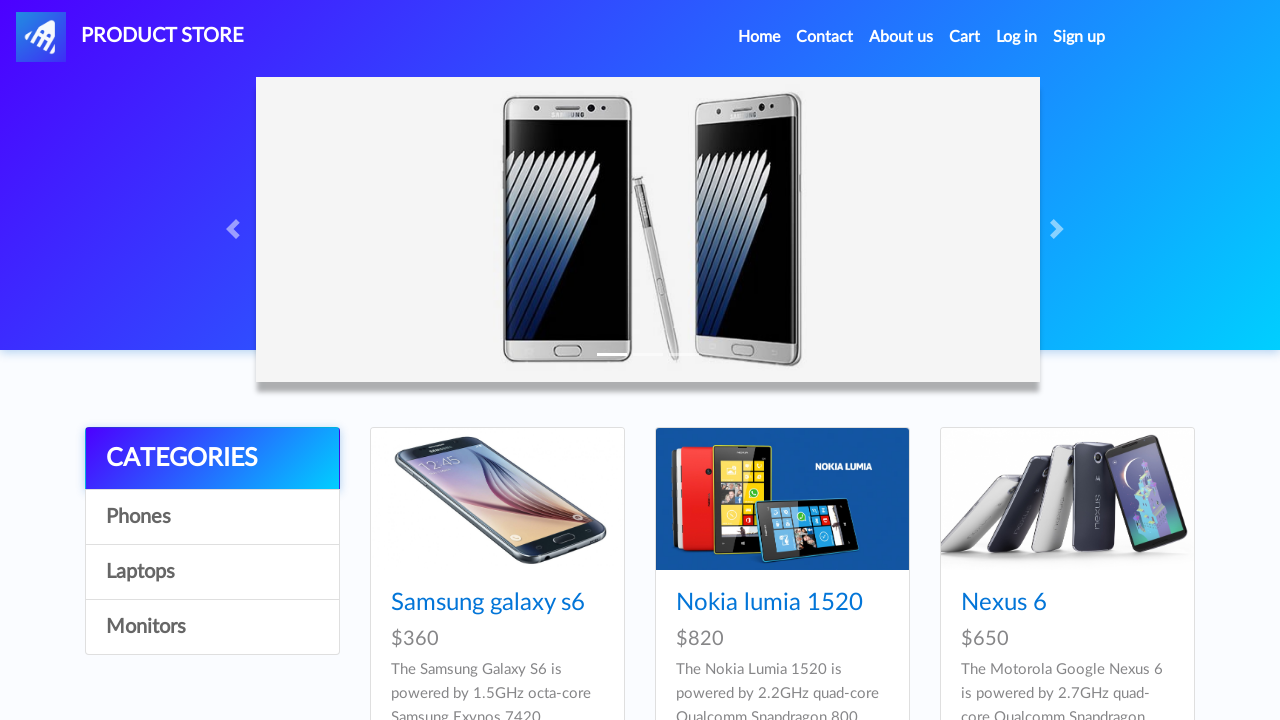

Clicked on iPhone 6 32gb product at (752, 361) on a.hrefch[href='prod.html?idp_=5']
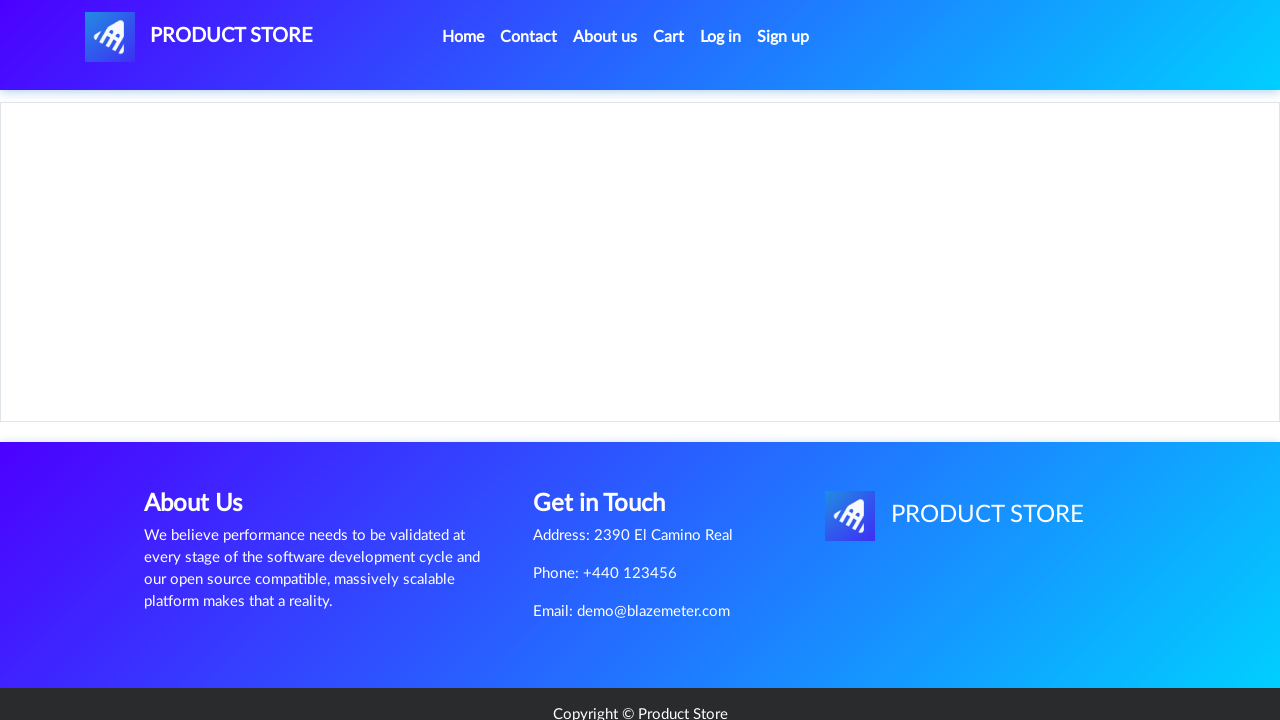

Clicked 'Add to Cart' button at (610, 440) on a.btn.btn-success.btn-lg
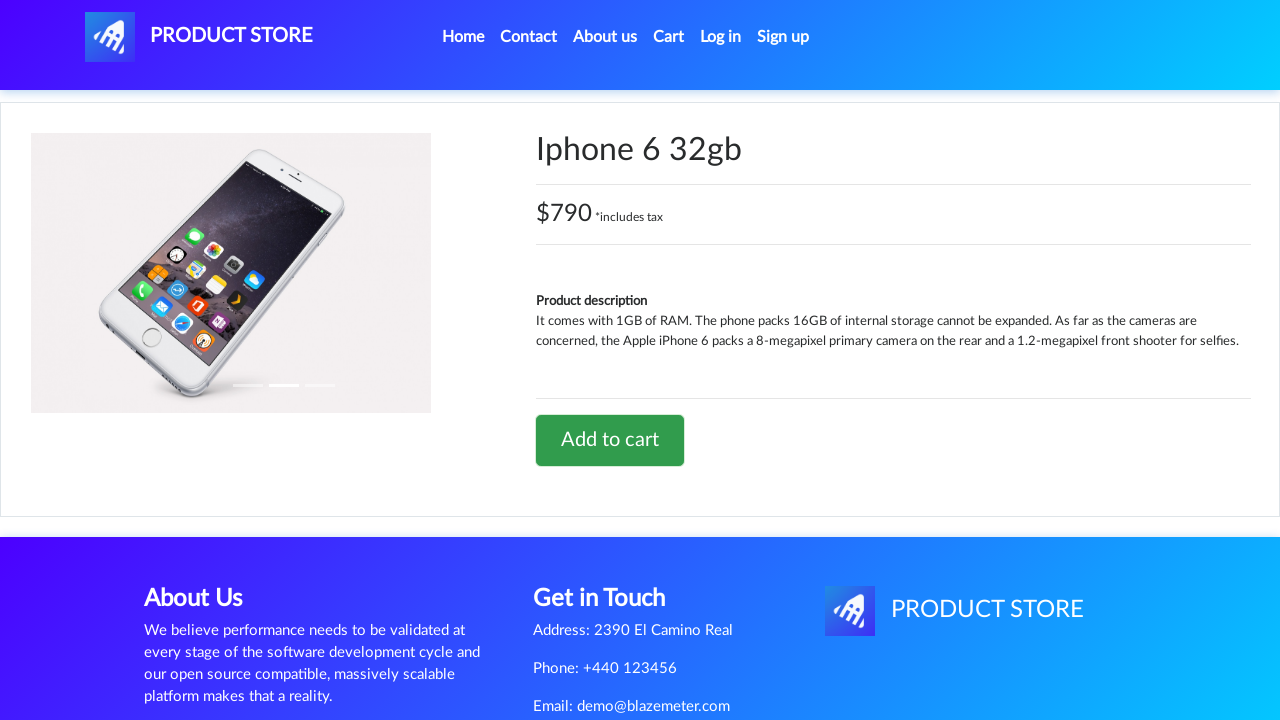

Set up dialog handler to accept product added confirmation
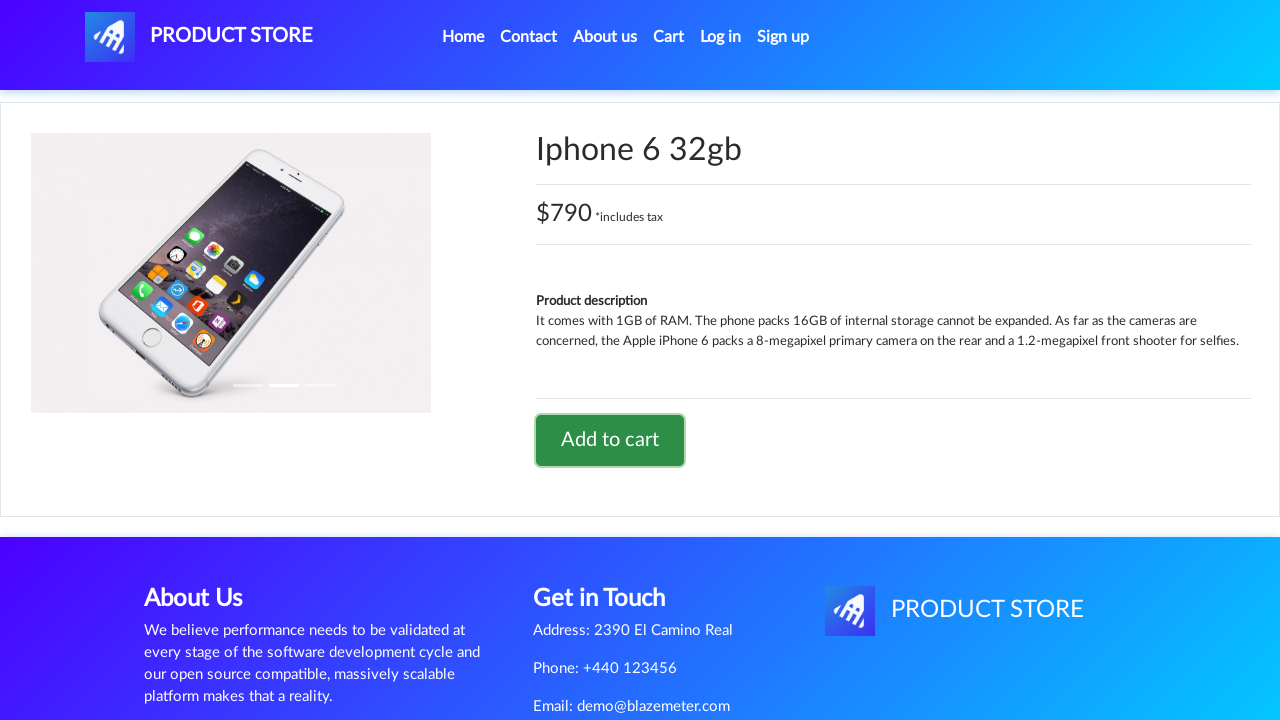

Clicked on cart to view items at (669, 37) on [id='cartur']
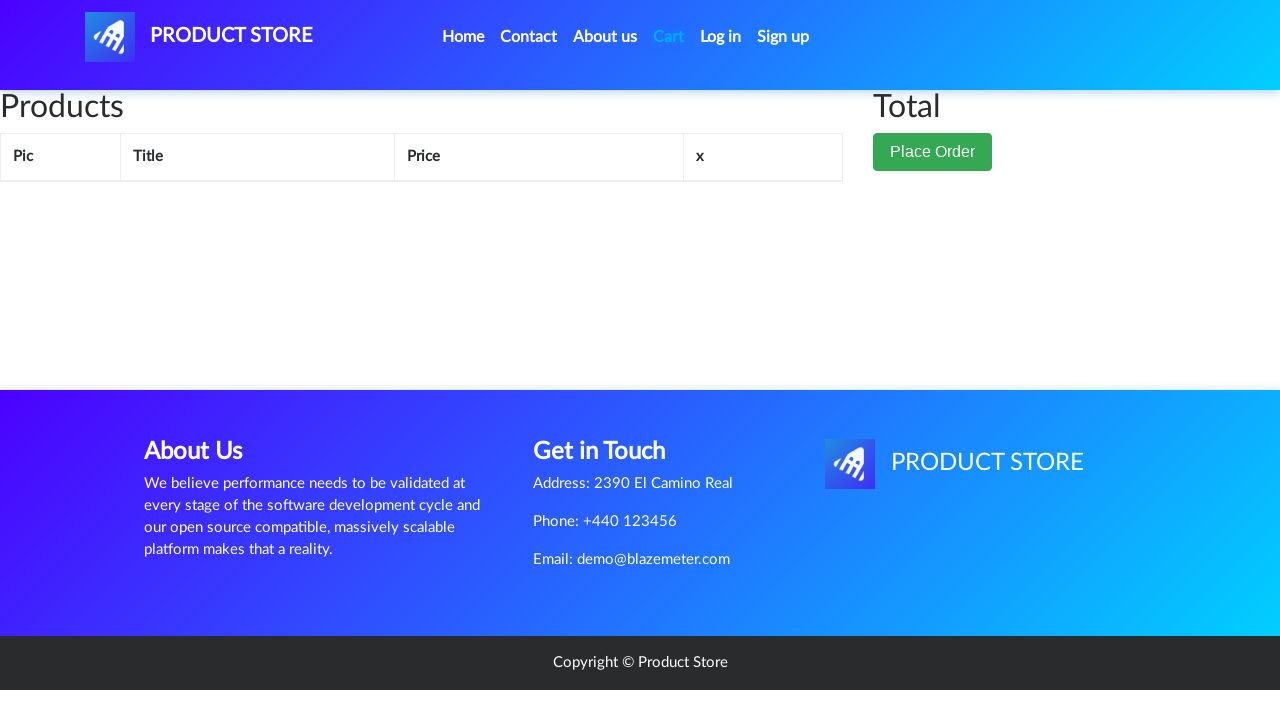

Clicked 'Place Order' button at (933, 152) on .btn.btn-success
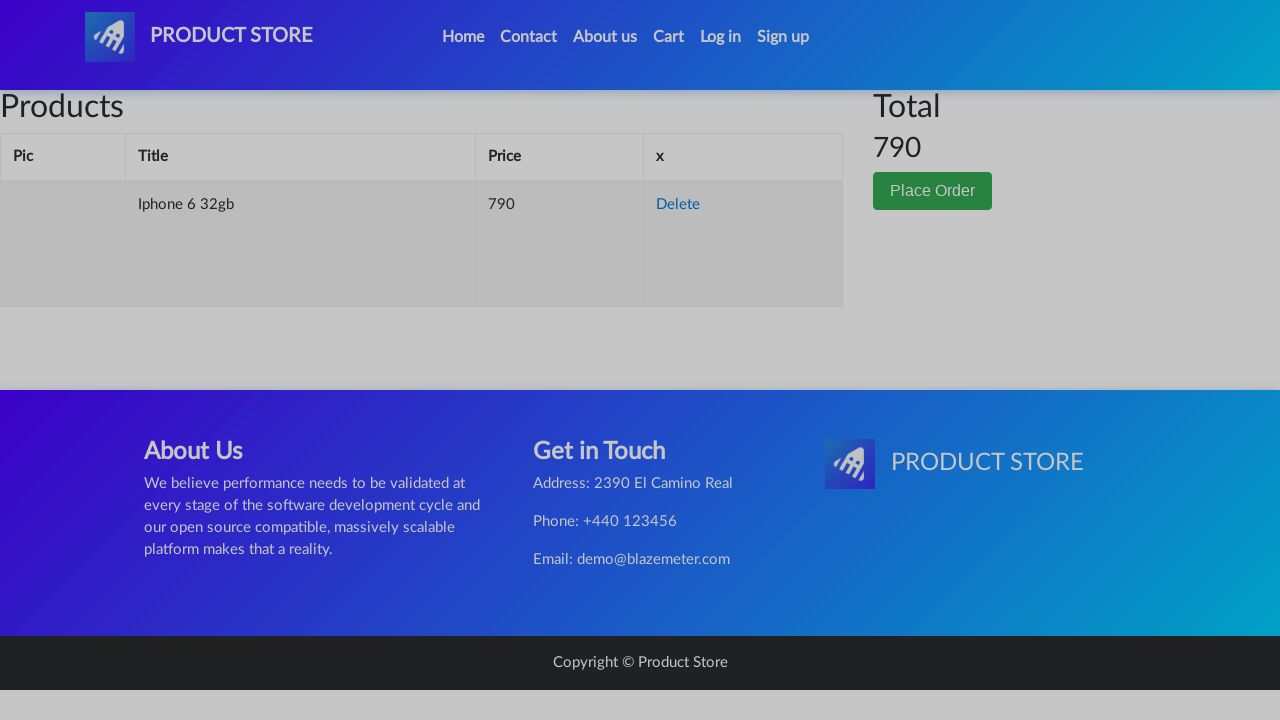

Filled customer name field with 'John Smith' on input.form-control#name
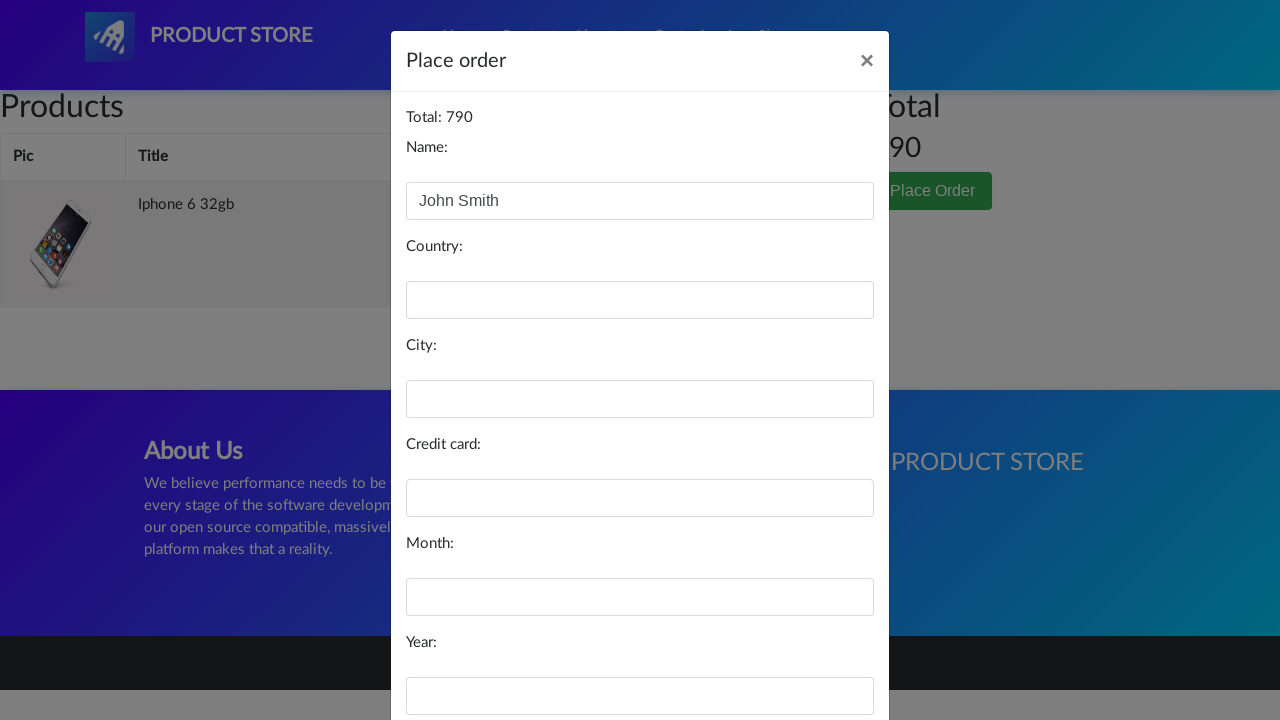

Filled country field with 'United States' on input.form-control#country
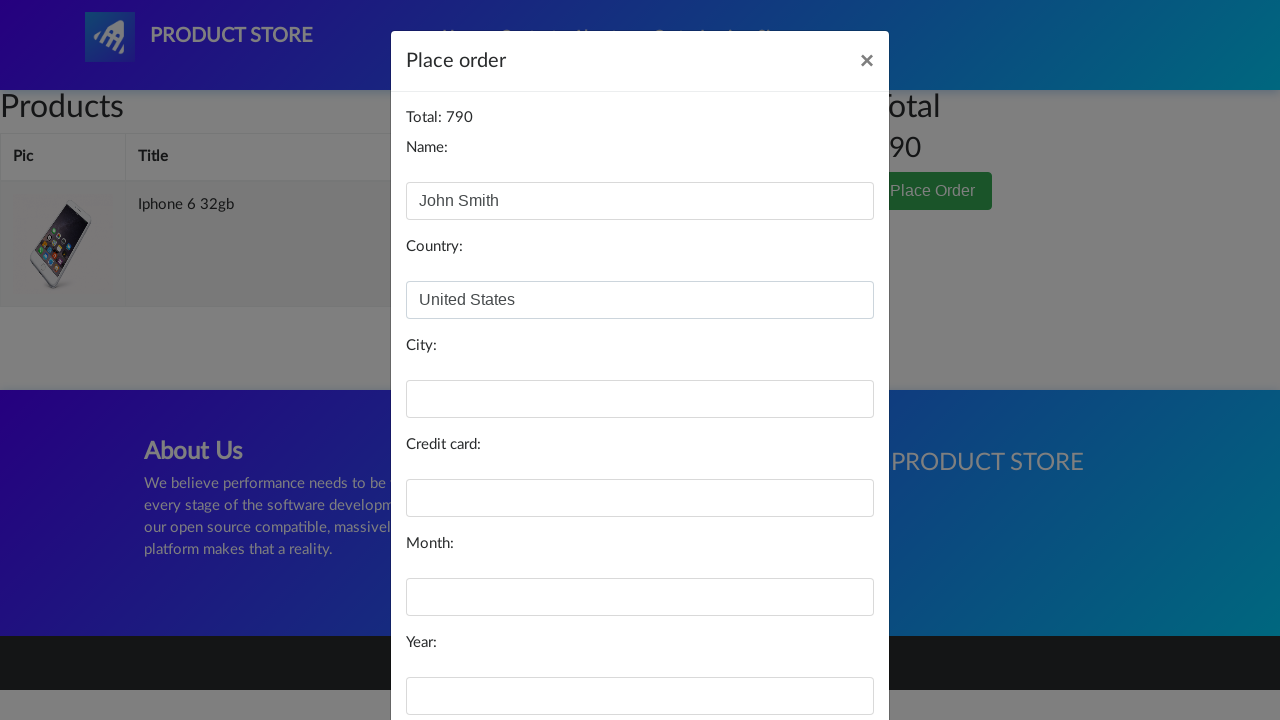

Filled city field with 'New York' on input.form-control#city
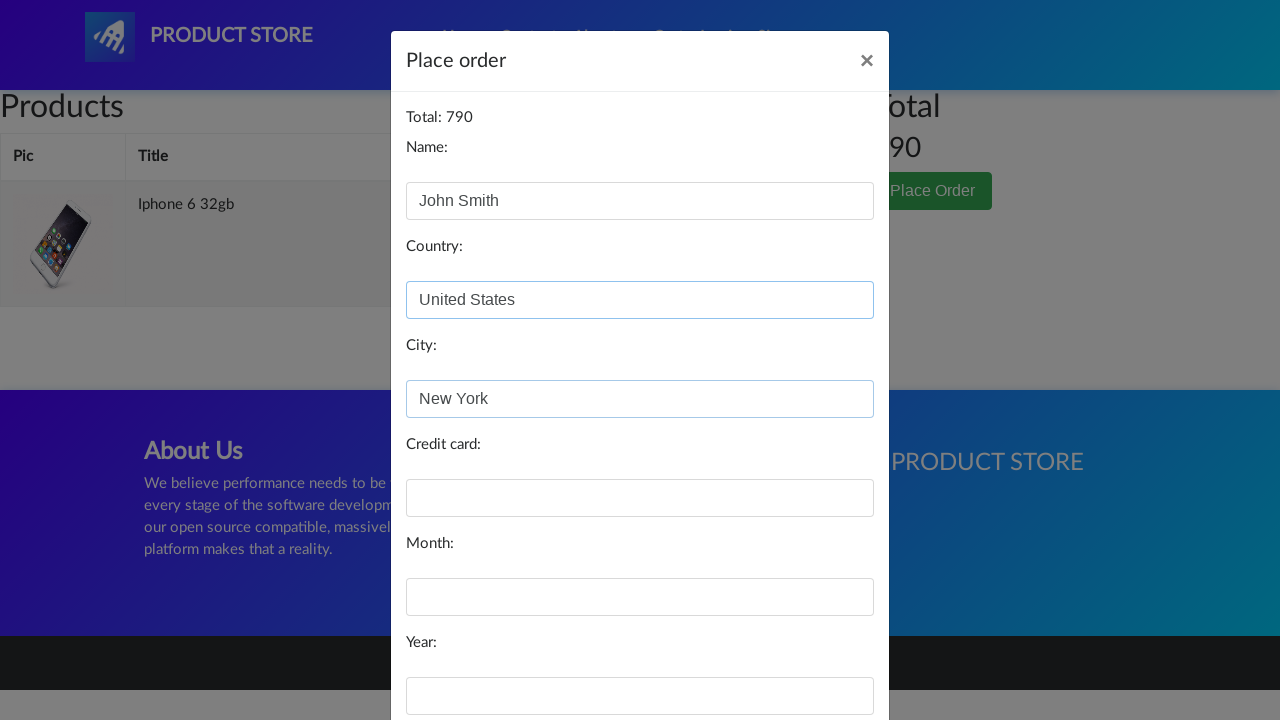

Filled credit card field with card number on input.form-control#card
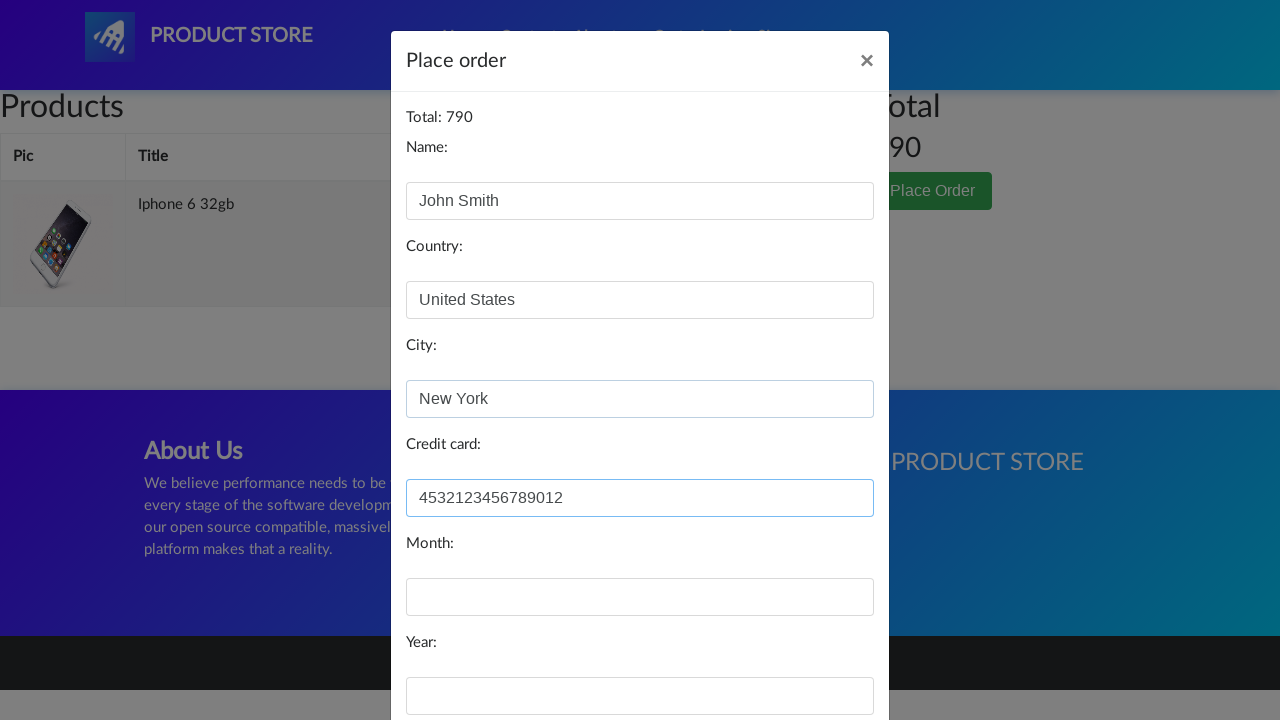

Filled month field with 'December' on input.form-control#month
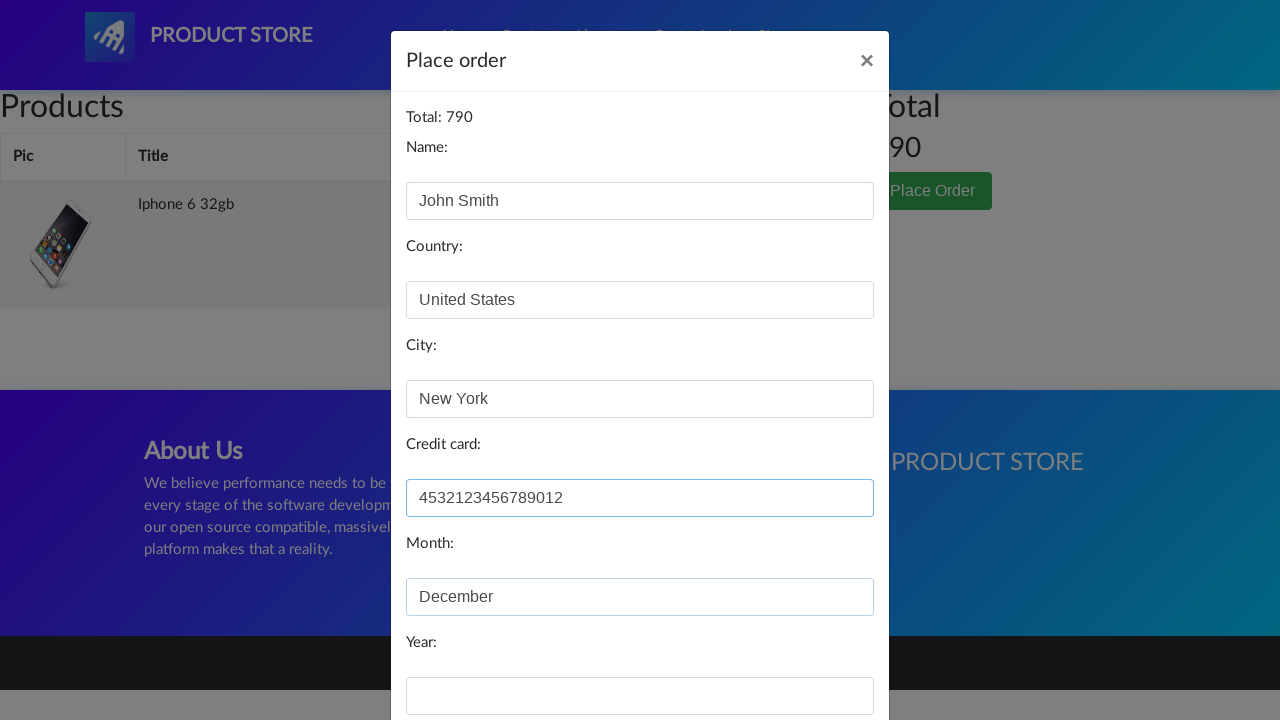

Filled year field with '2024' on input.form-control#year
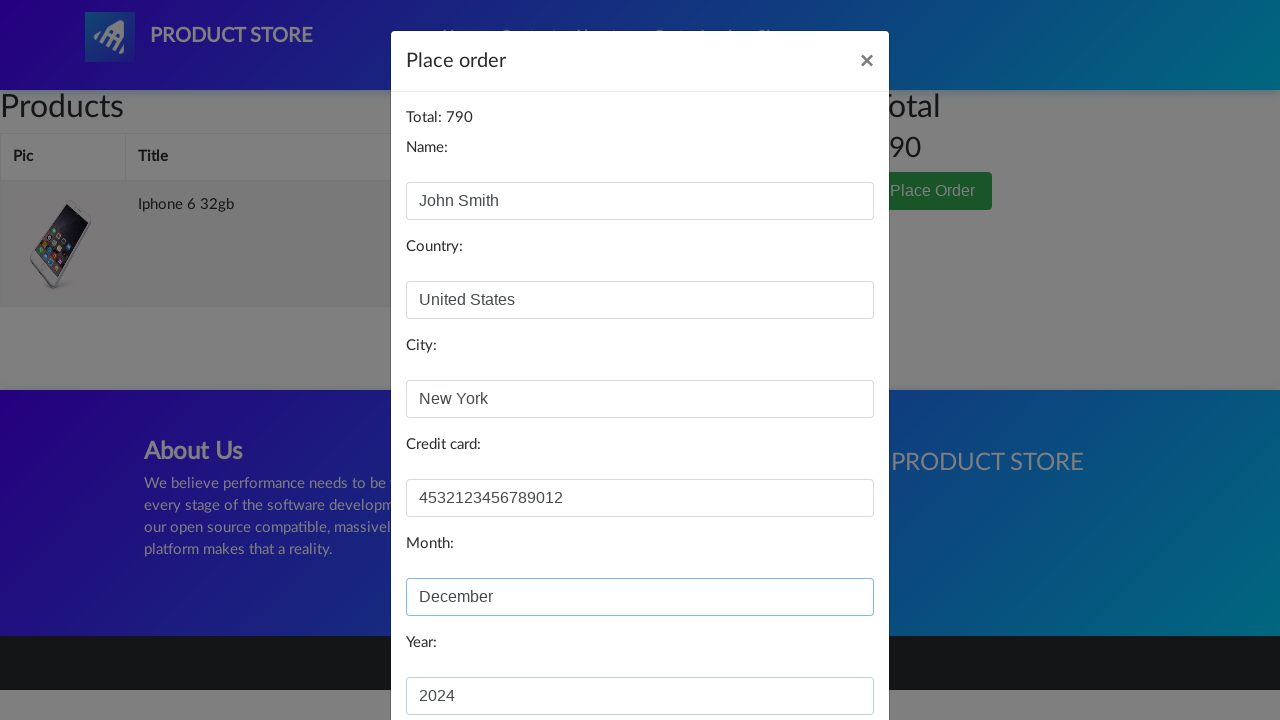

Clicked 'Purchase Order' button to complete checkout at (823, 655) on button.btn.btn-primary[onclick='purchaseOrder()']
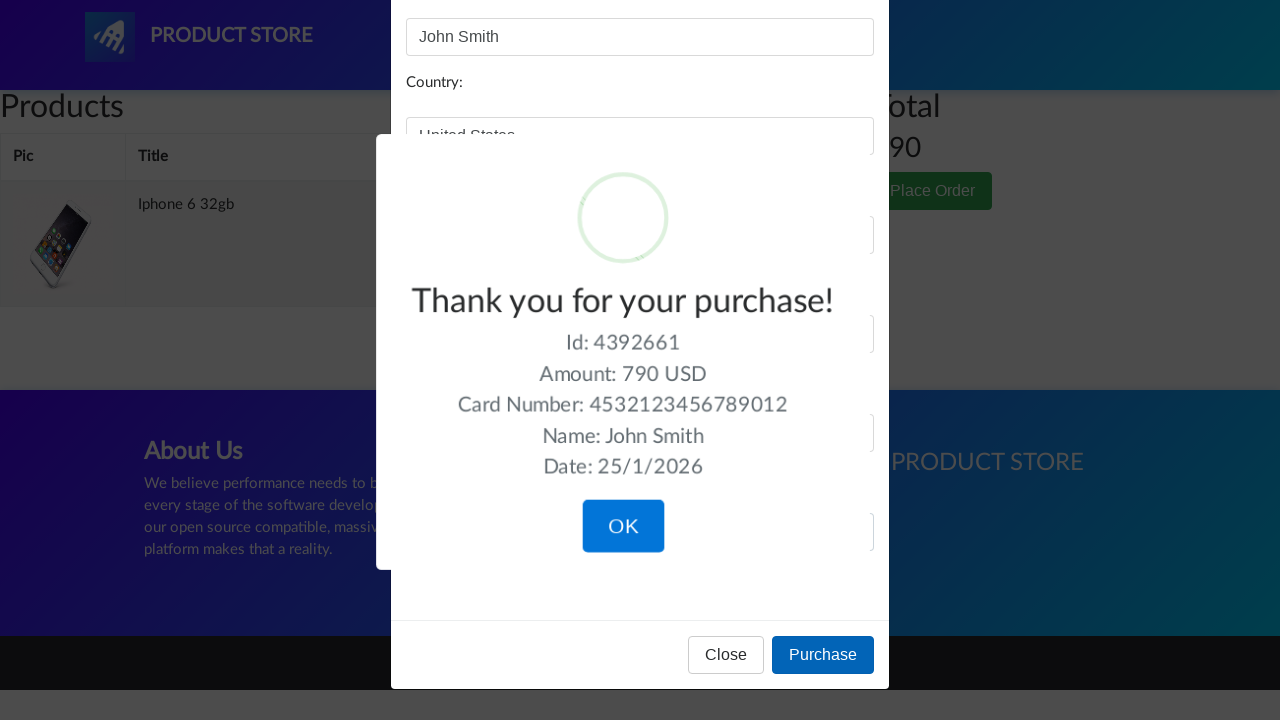

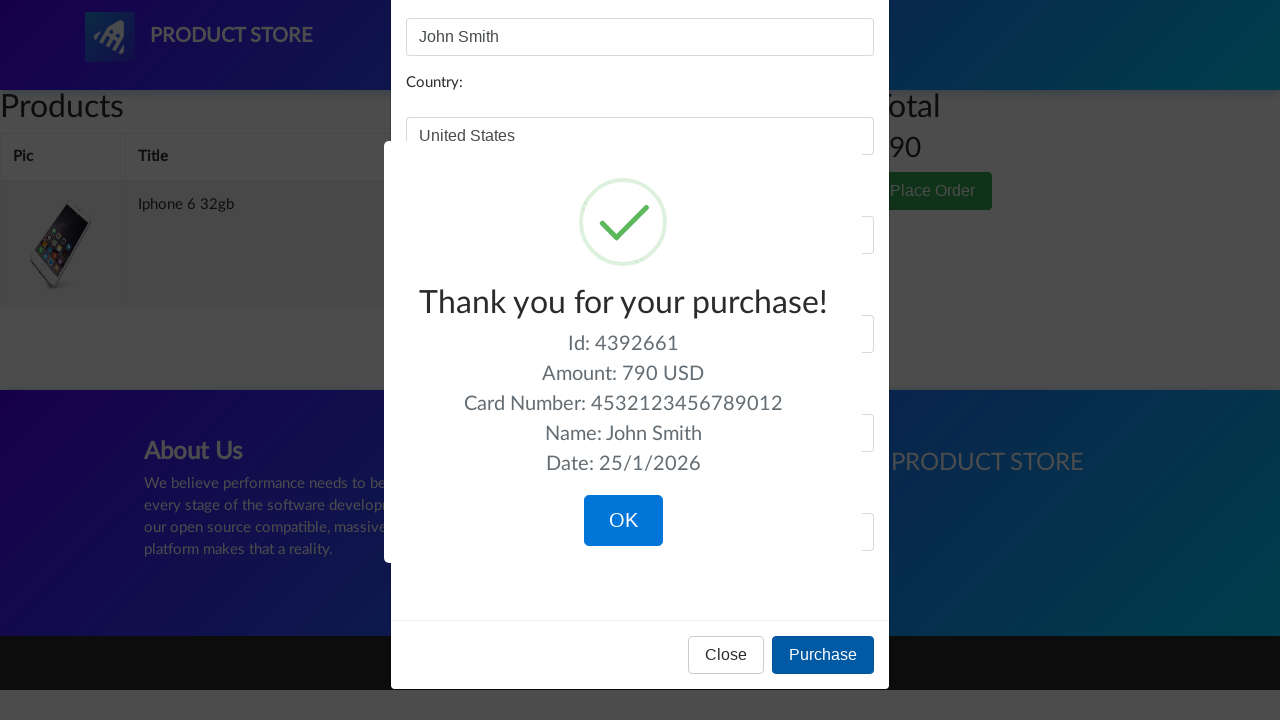